Tests the AngularJS homepage todo list by adding a new todo item and verifying it appears in the list

Starting URL: https://angularjs.org

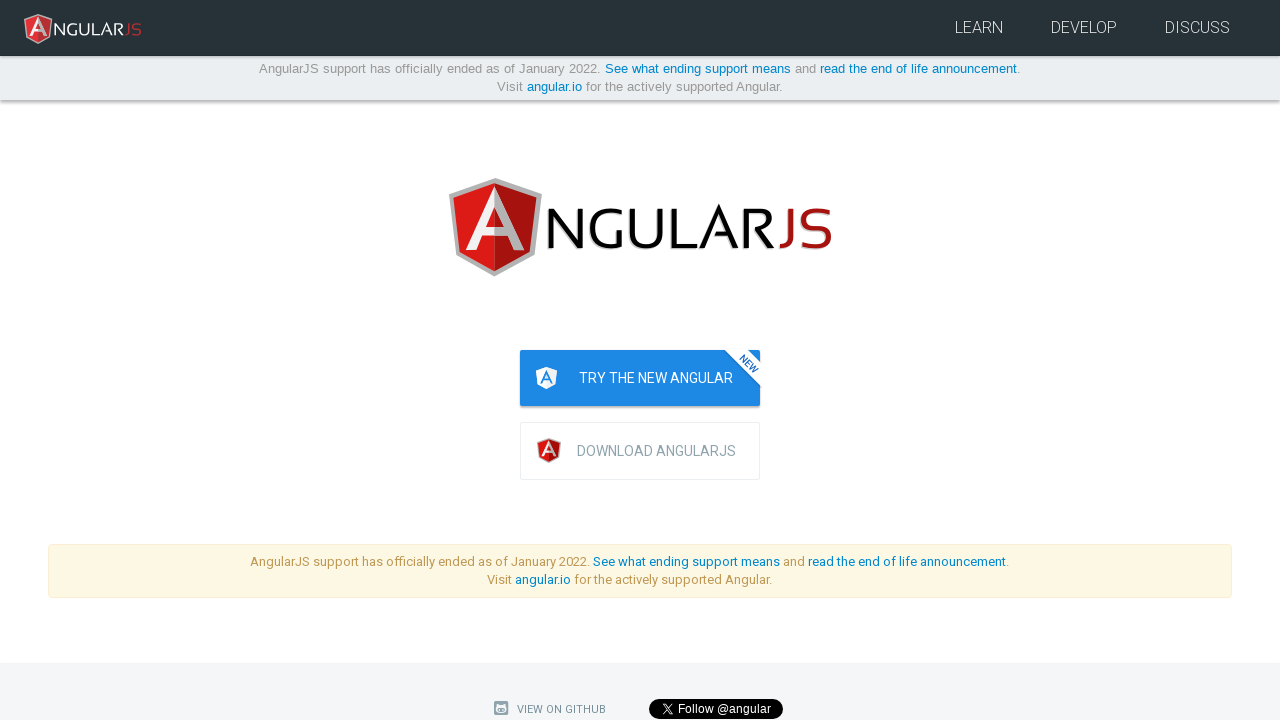

Navigated to AngularJS homepage
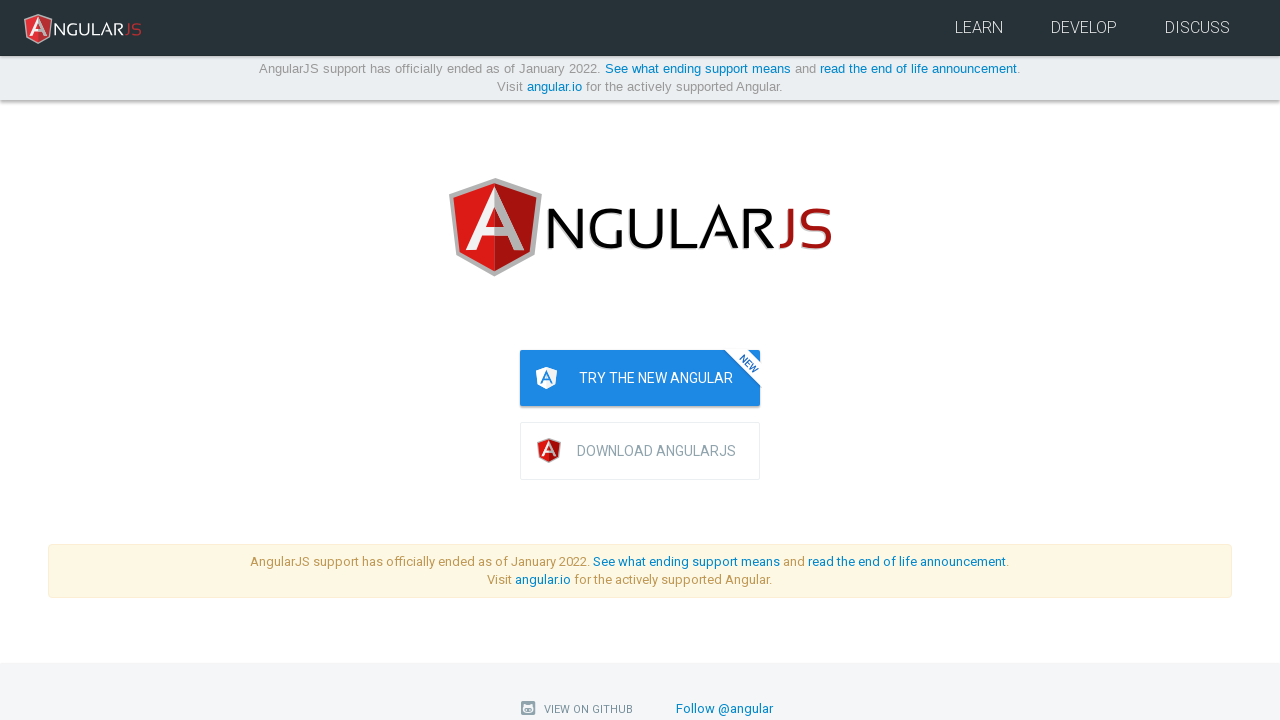

Filled todo input field with 'write first protractor test' on input[ng-model='todoList.todoText']
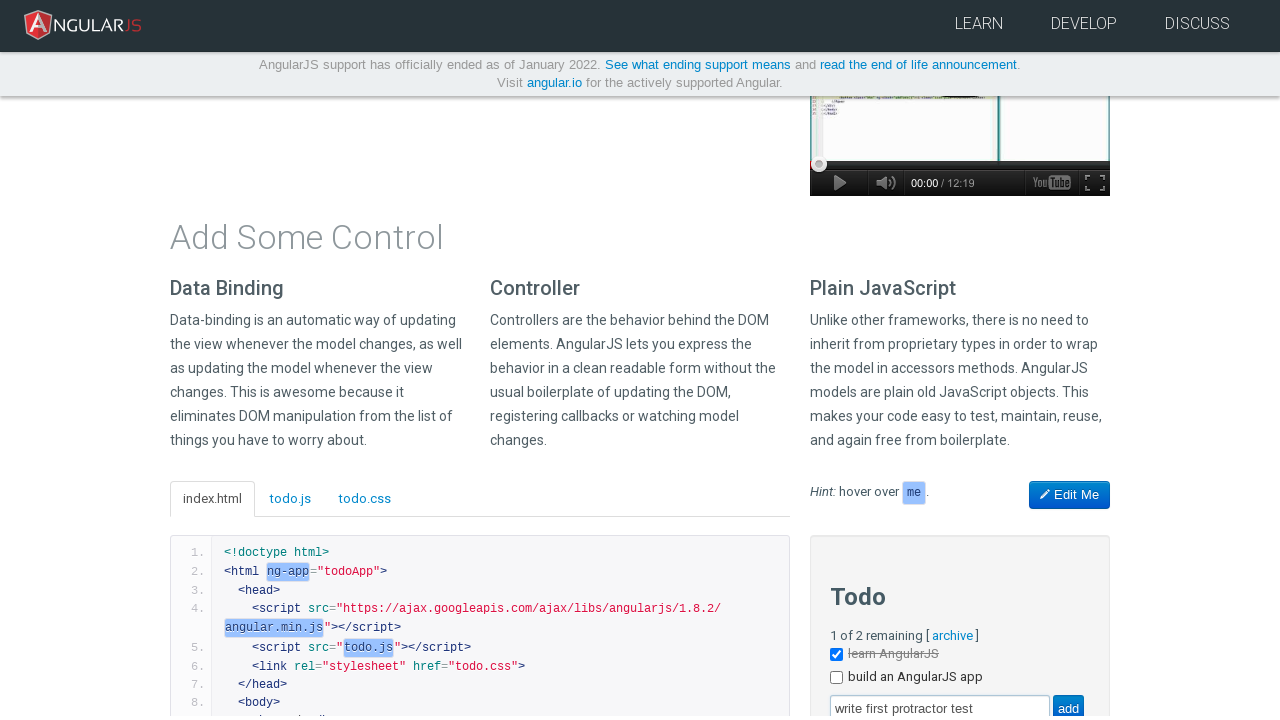

Clicked add button to create todo item at (1068, 706) on input[value='add']
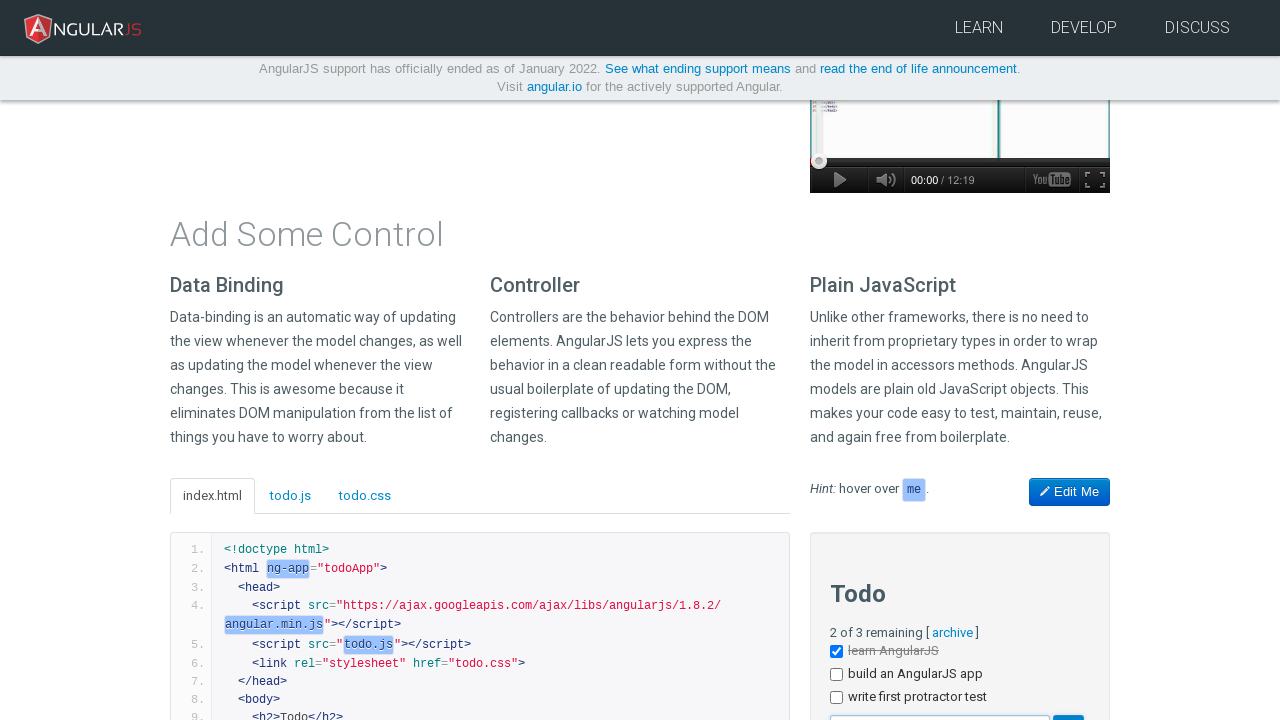

Verified todo item 'write first protractor test' appears in the list
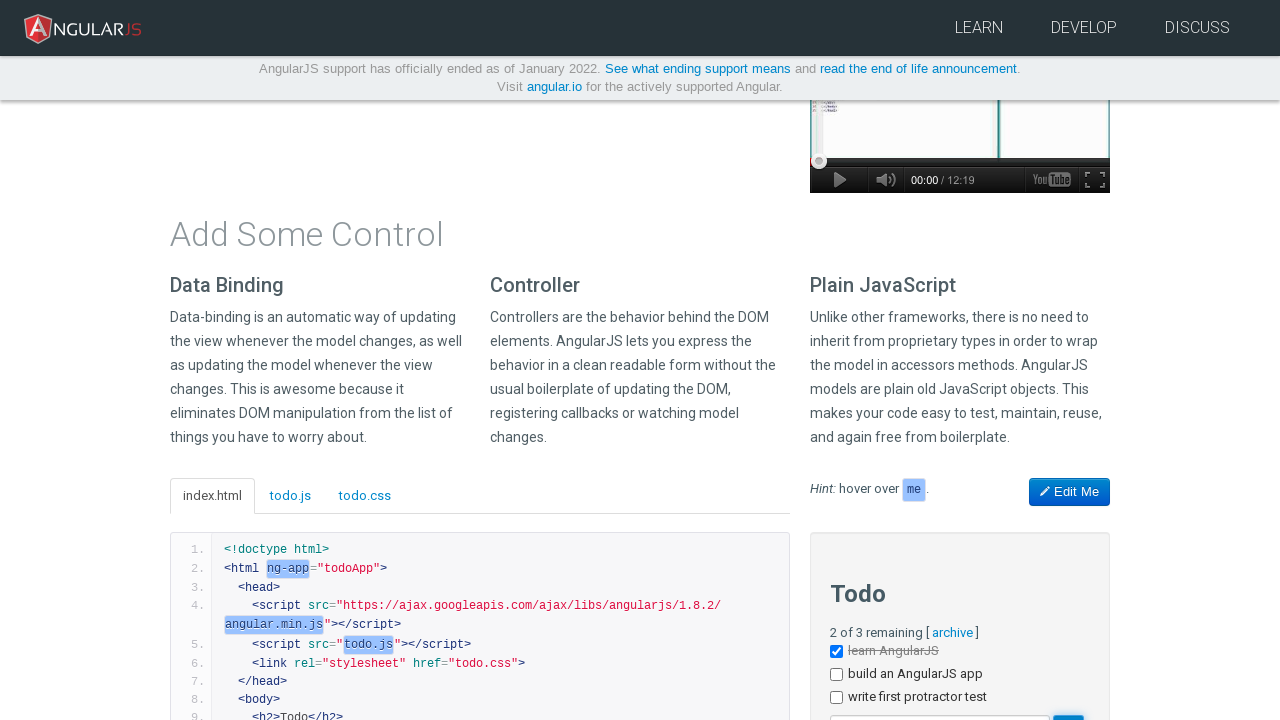

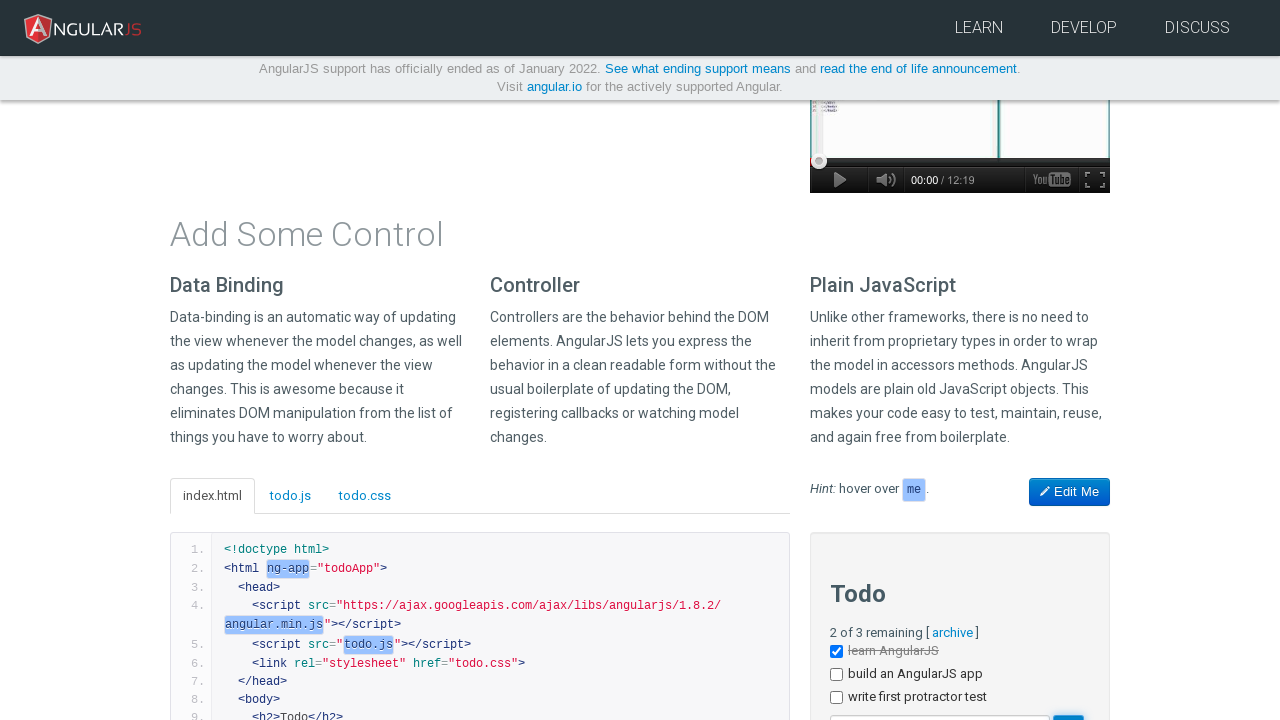